Tests the rental extension FAQ section by clicking and verifying the displayed text

Starting URL: https://qa-scooter.praktikum-services.ru/

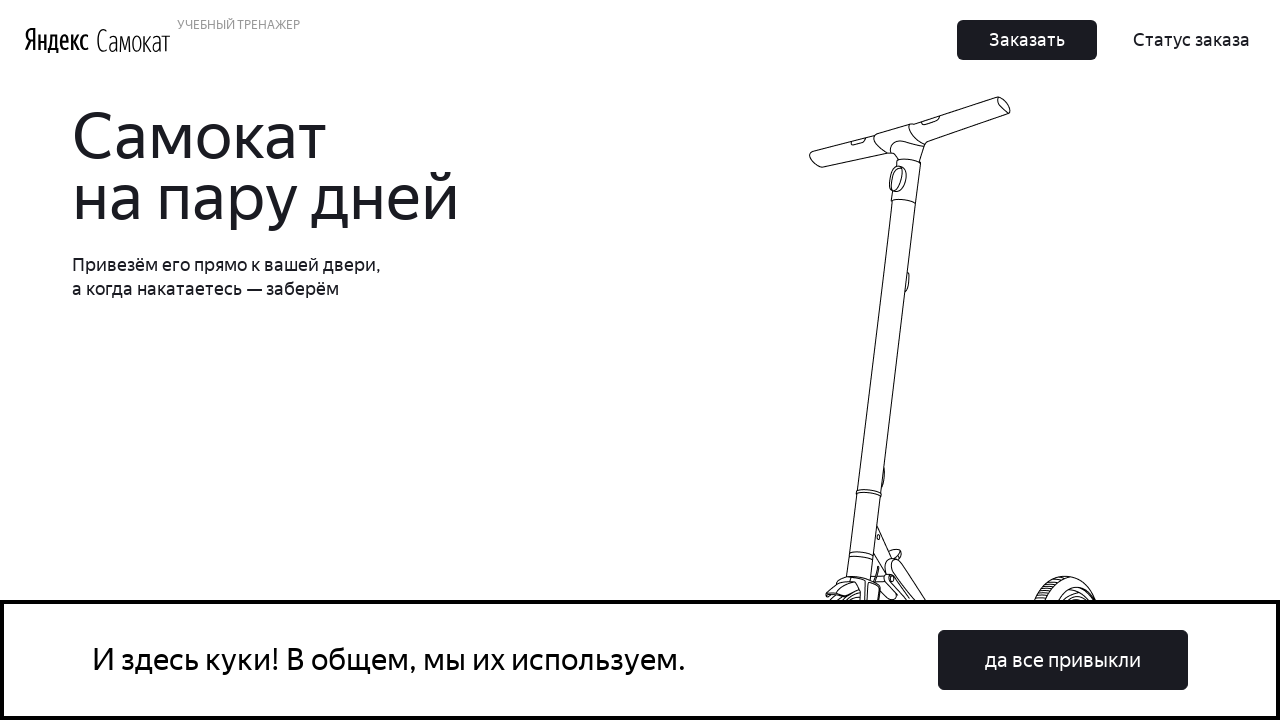

Waited for page to load (networkidle state)
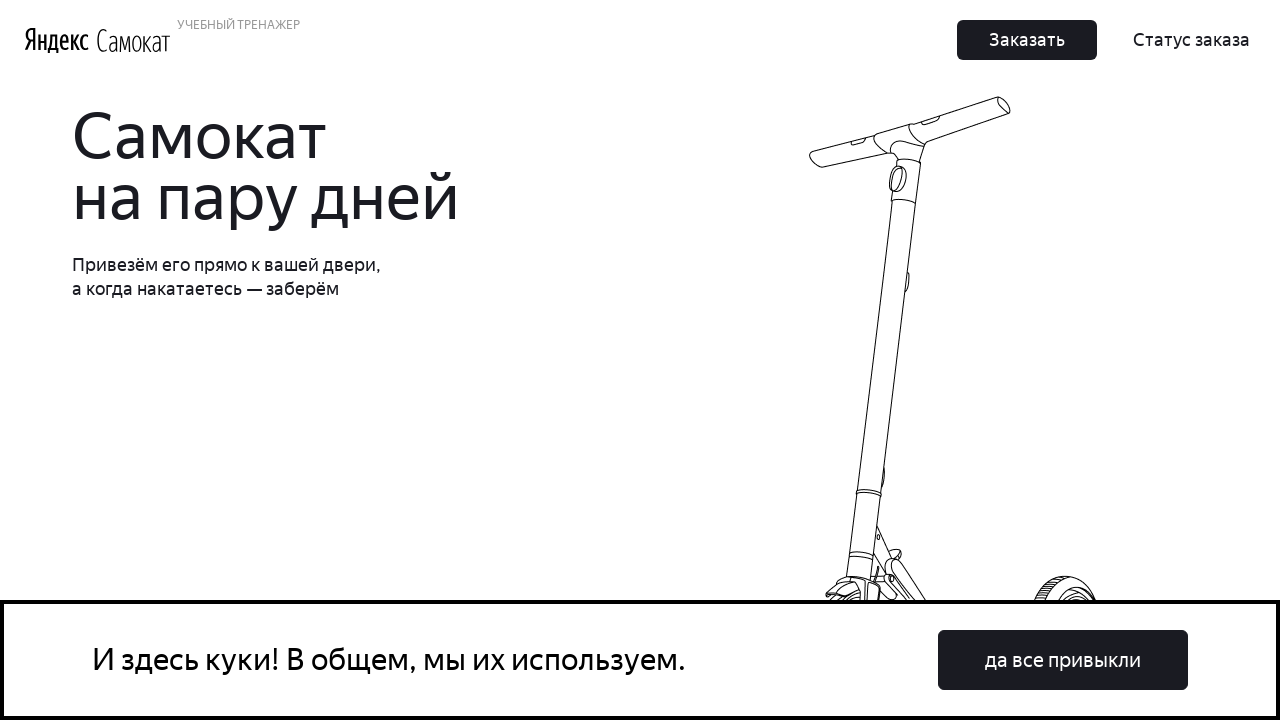

Clicked cookie consent button at (1063, 660) on button:has-text('да все привыкли')
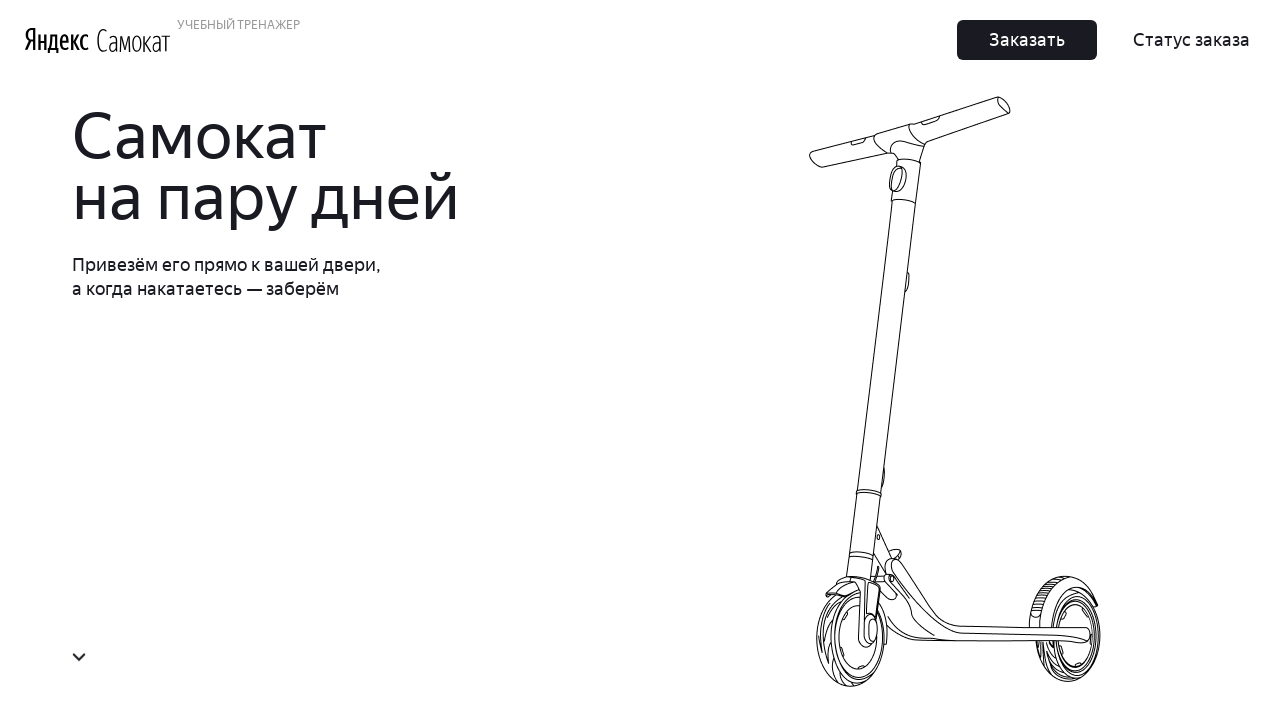

Clicked on rental extension FAQ section heading at (967, 693) on div[id='accordion__heading-4']
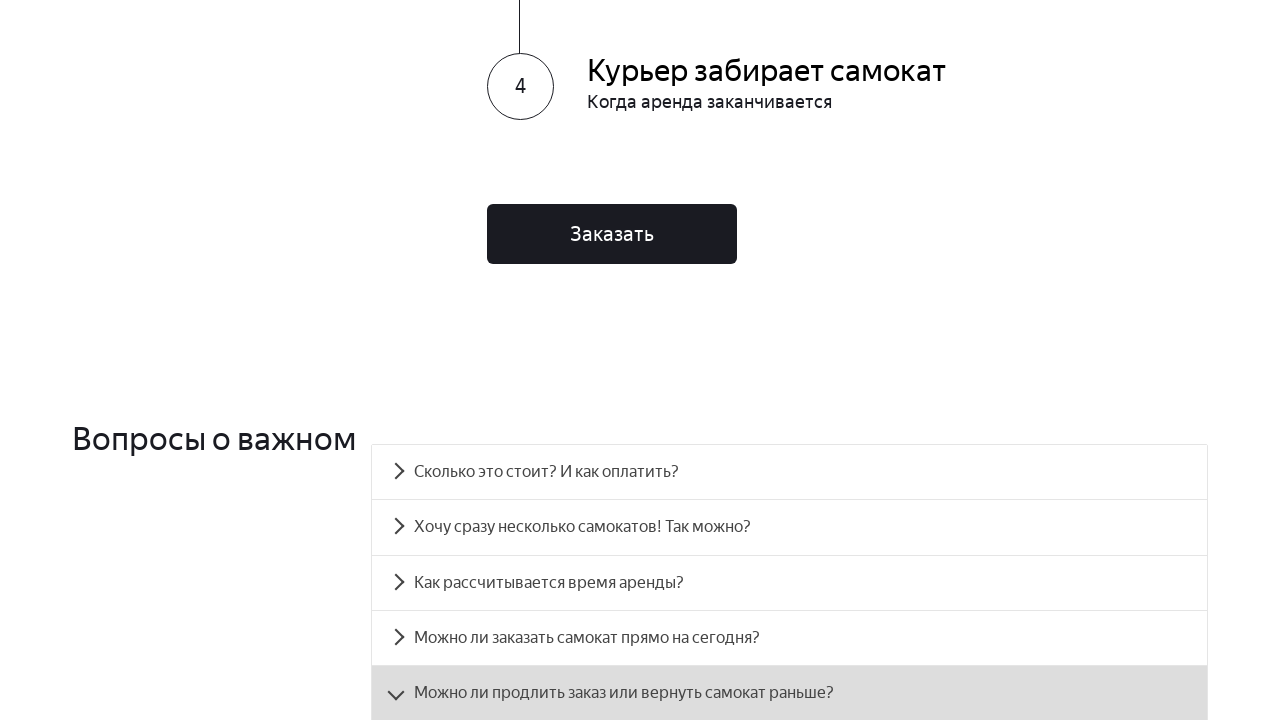

Verified rental extension FAQ answer is visible
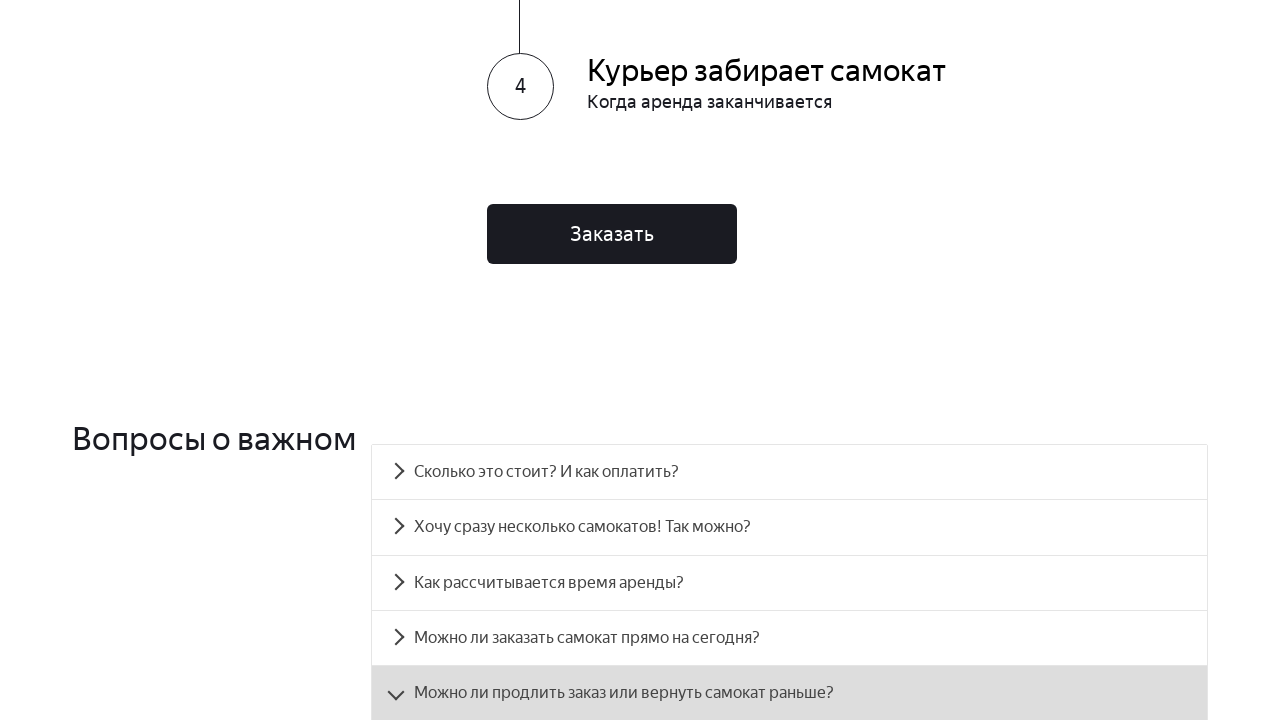

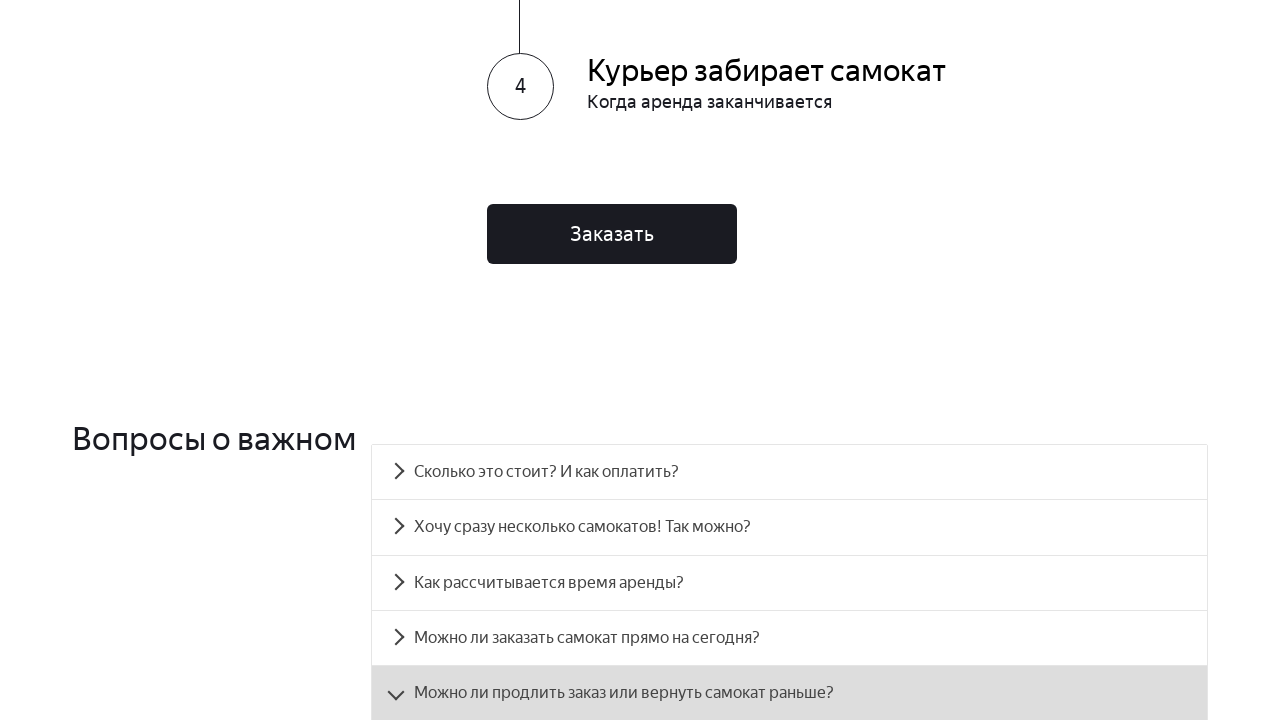